Navigates to the Swarthmore College course catalog departments page and clicks on the first department link in the list.

Starting URL: https://catalog.swarthmore.edu/content.php?catoid=7&navoid=194

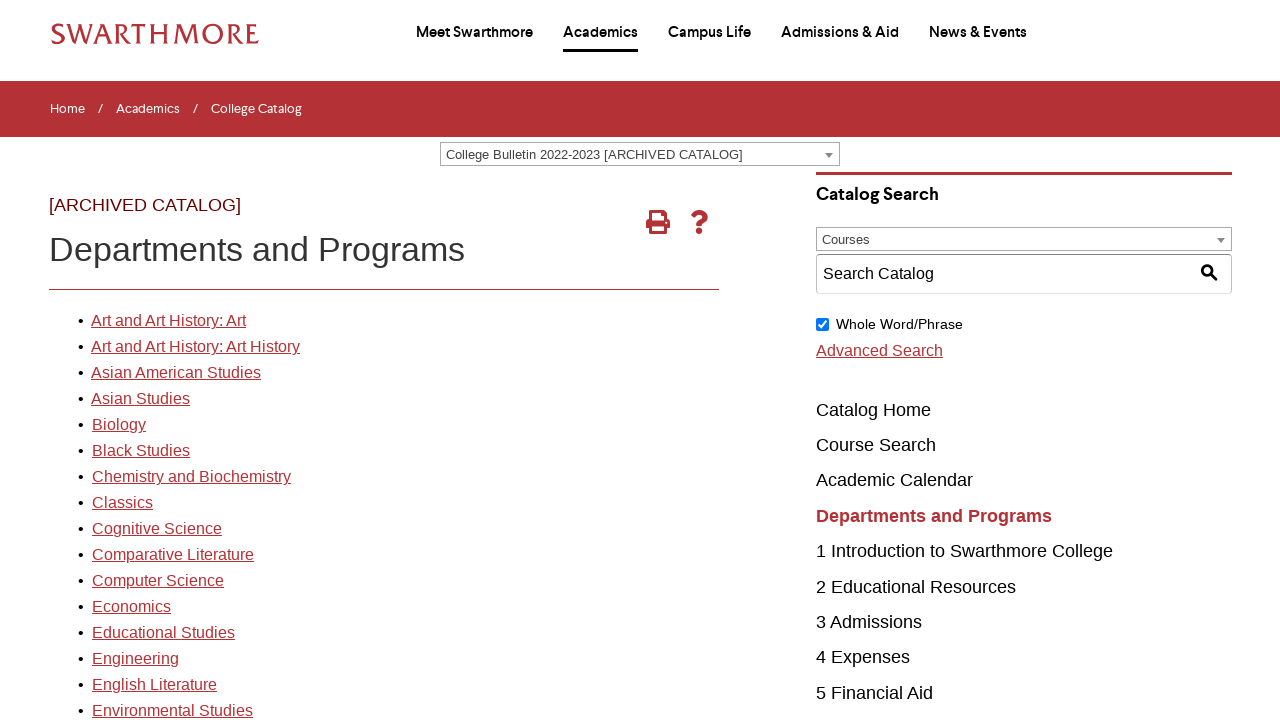

Department list loaded on Swarthmore College course catalog departments page
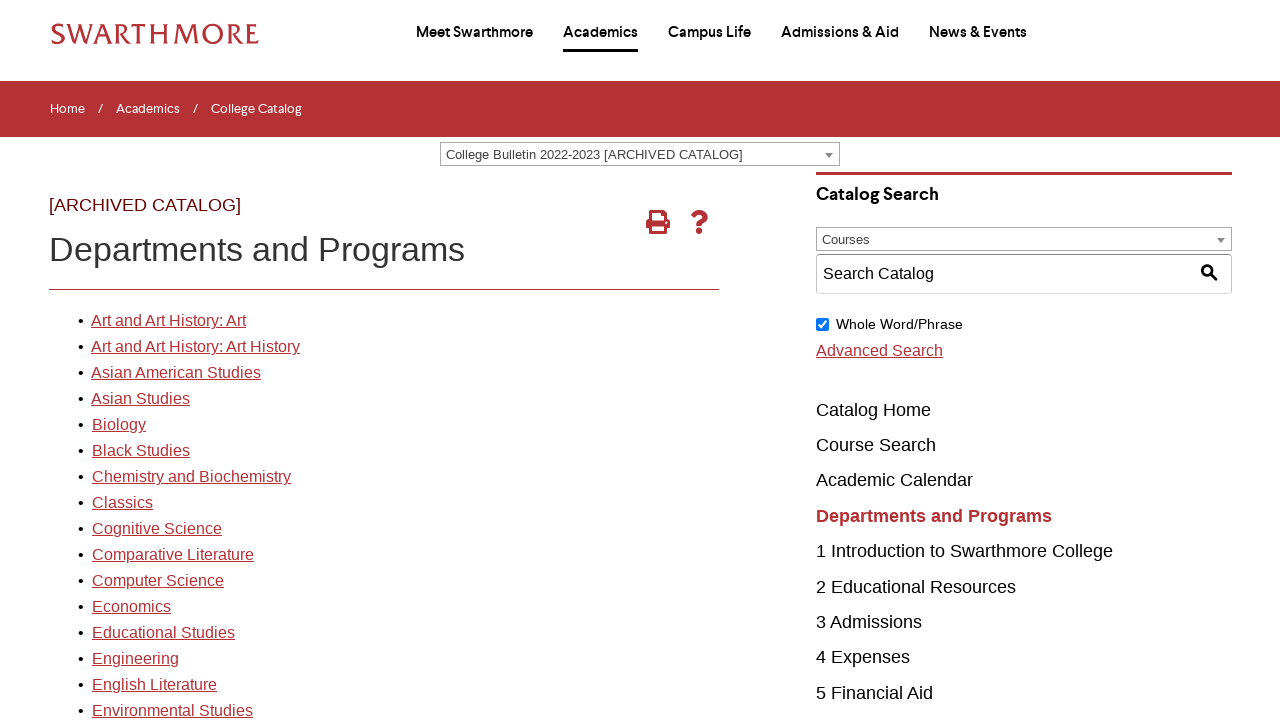

Clicked on the first department link at (474, 34) on #gateway-page ul li:first-child a
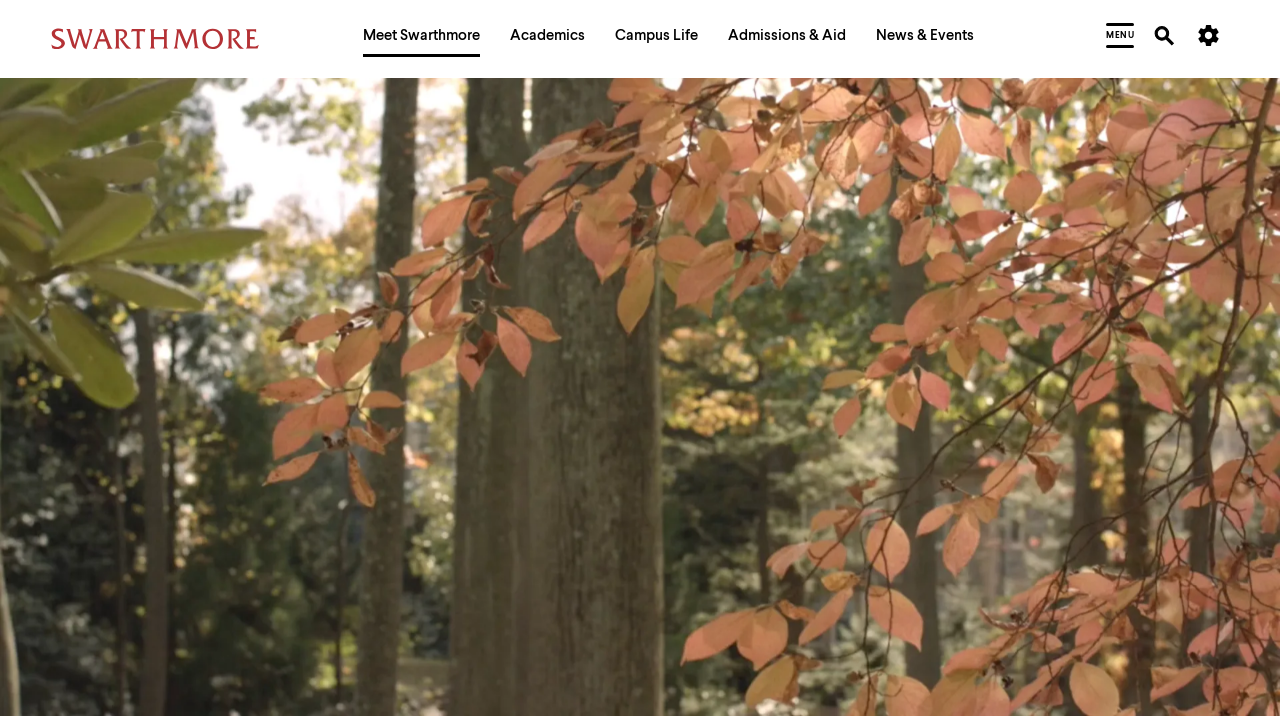

Department page loaded successfully
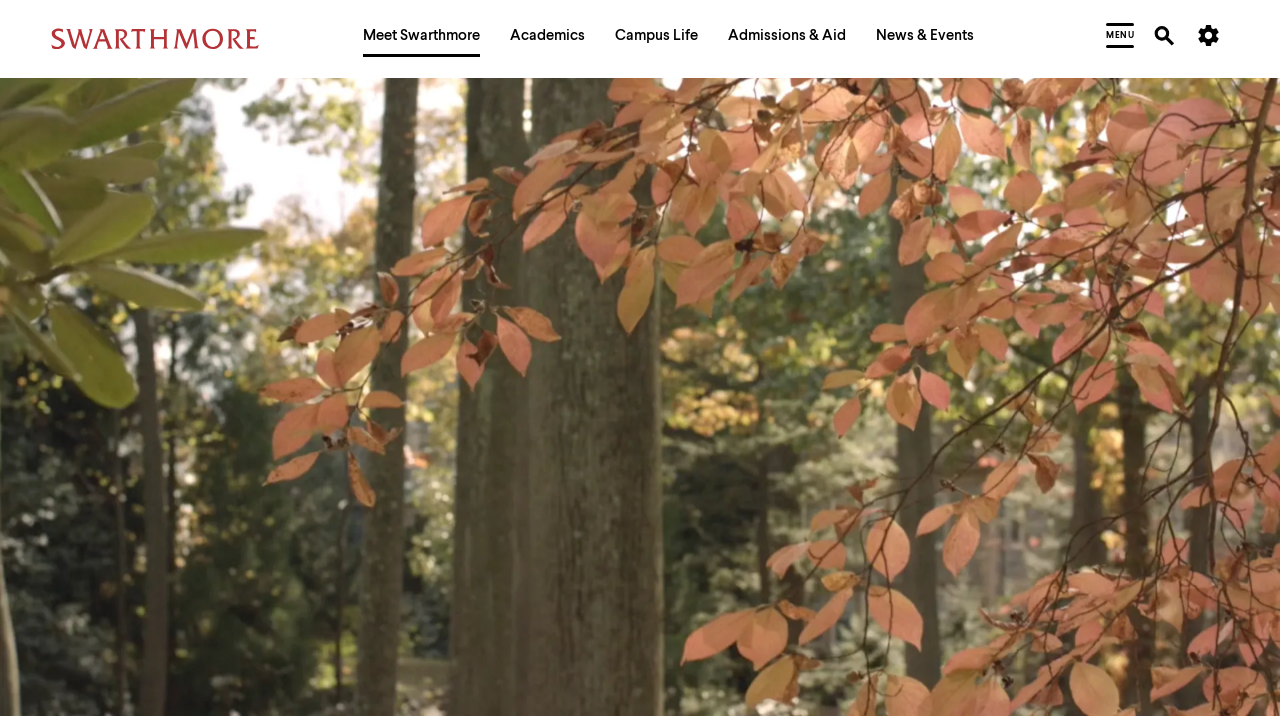

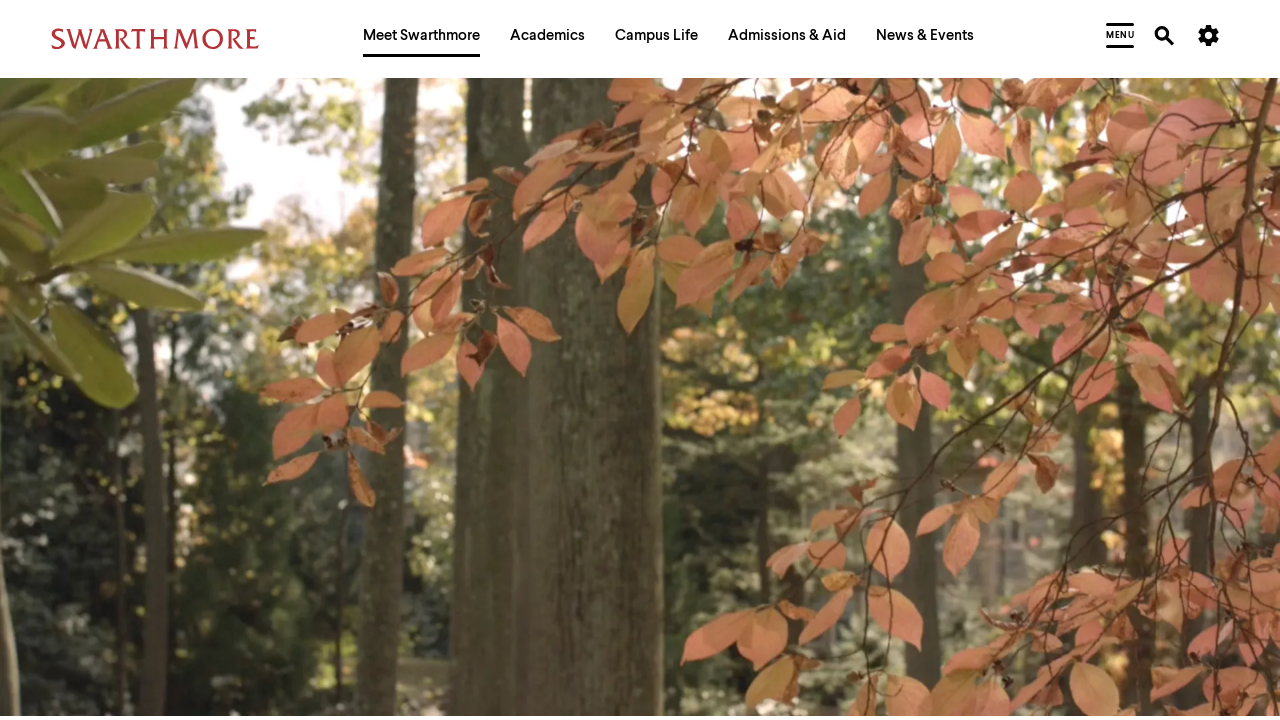